Tests multi-selection with Control key by selecting non-consecutive items from a list

Starting URL: https://automationfc.github.io/jquery-selectable/

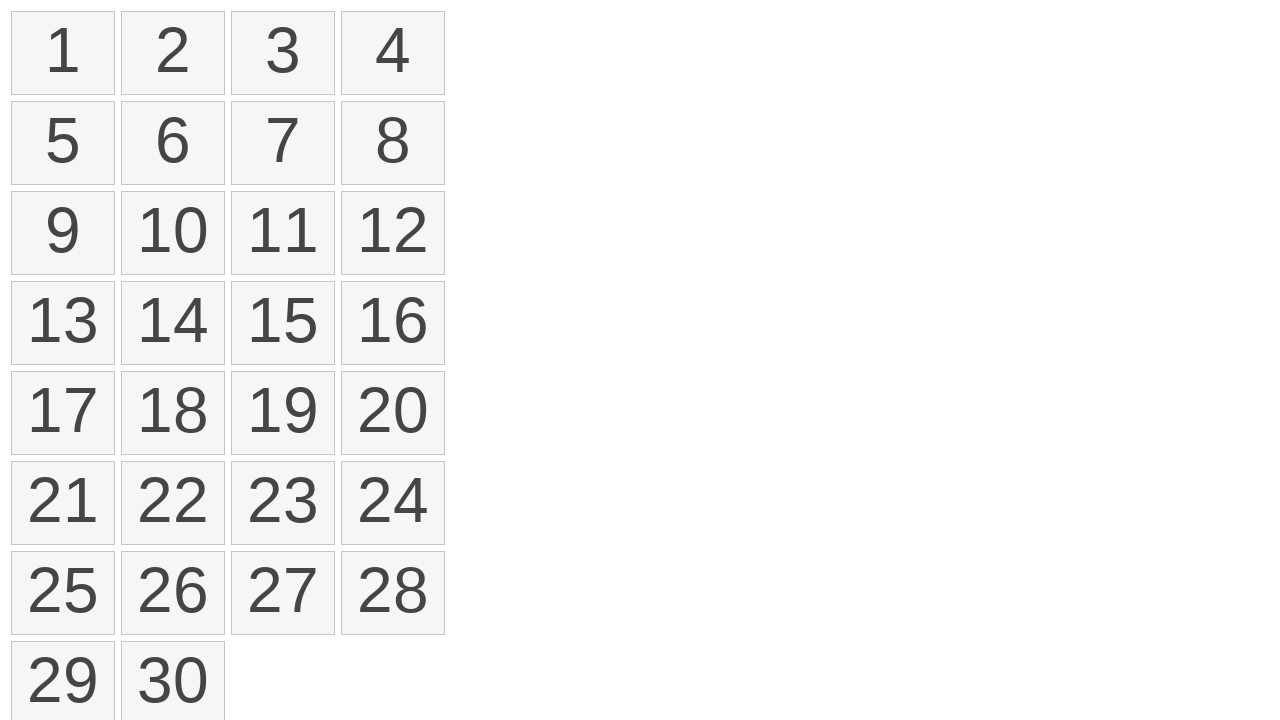

Located all selectable list items
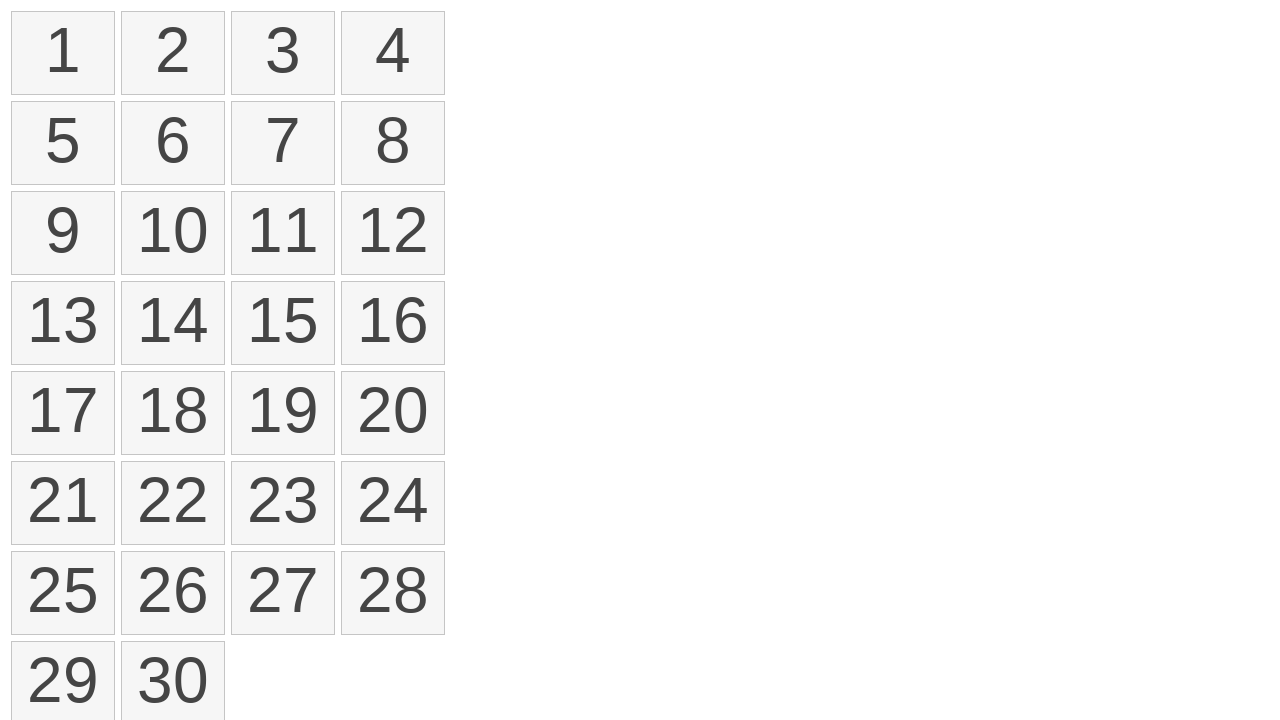

Pressed Control key down for multi-selection
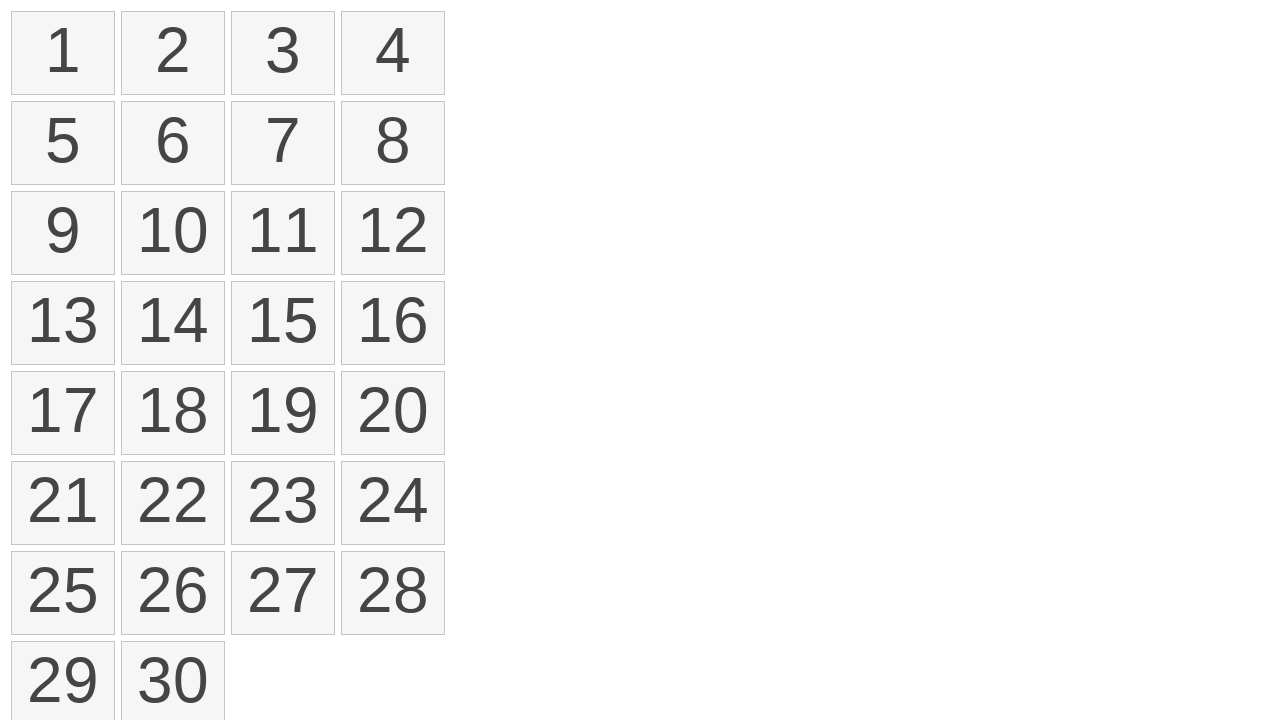

Clicked first item (index 0) while holding Control at (63, 53) on li.ui-selectee >> nth=0
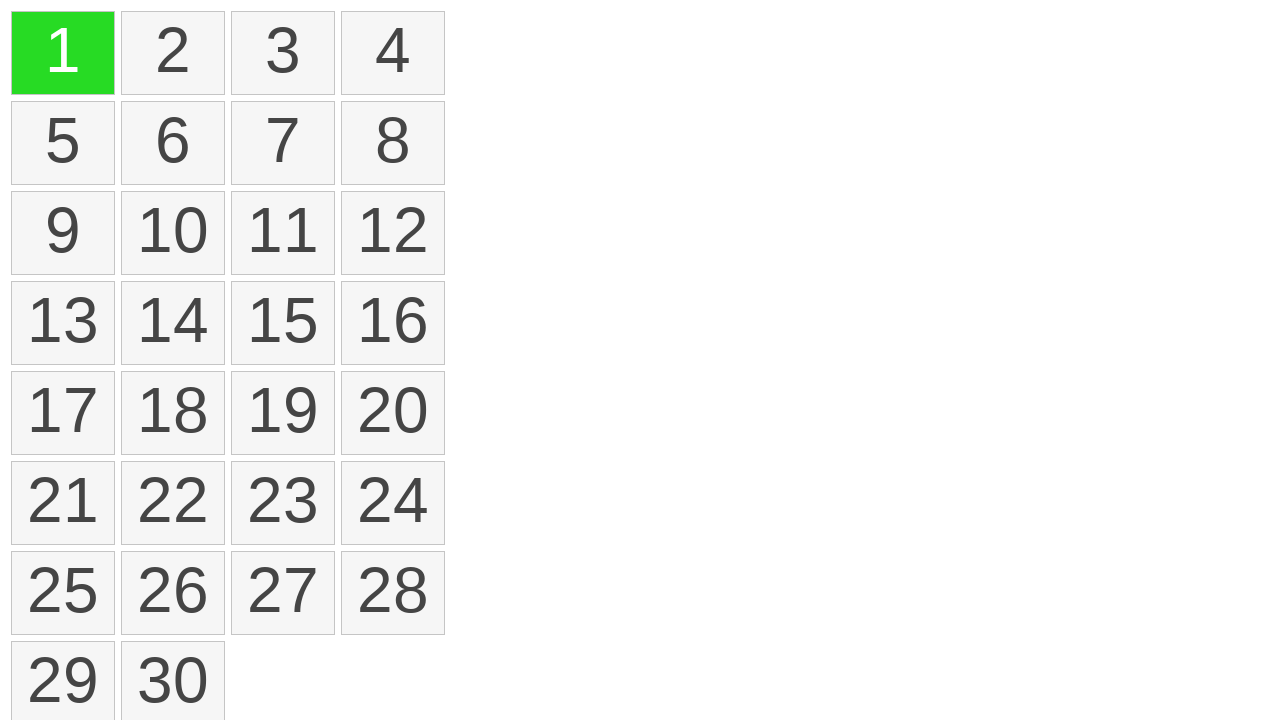

Clicked third item (index 2) while holding Control at (283, 53) on li.ui-selectee >> nth=2
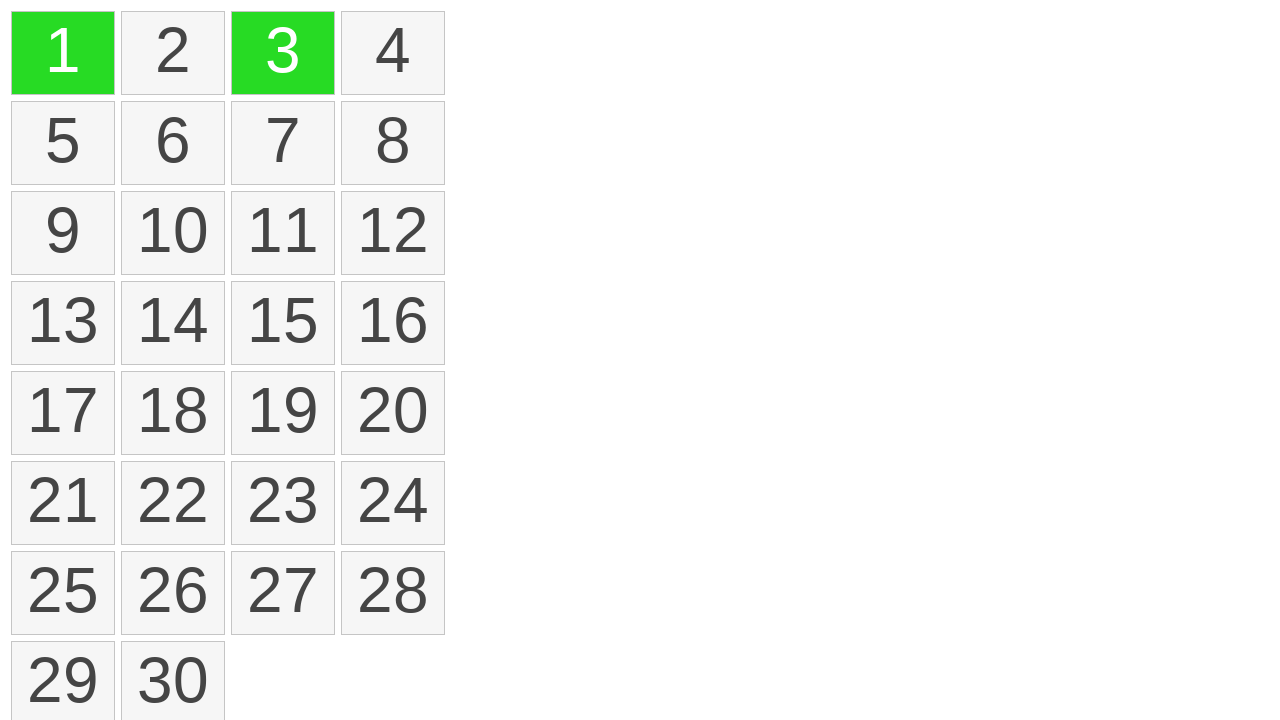

Clicked sixth item (index 5) while holding Control at (173, 143) on li.ui-selectee >> nth=5
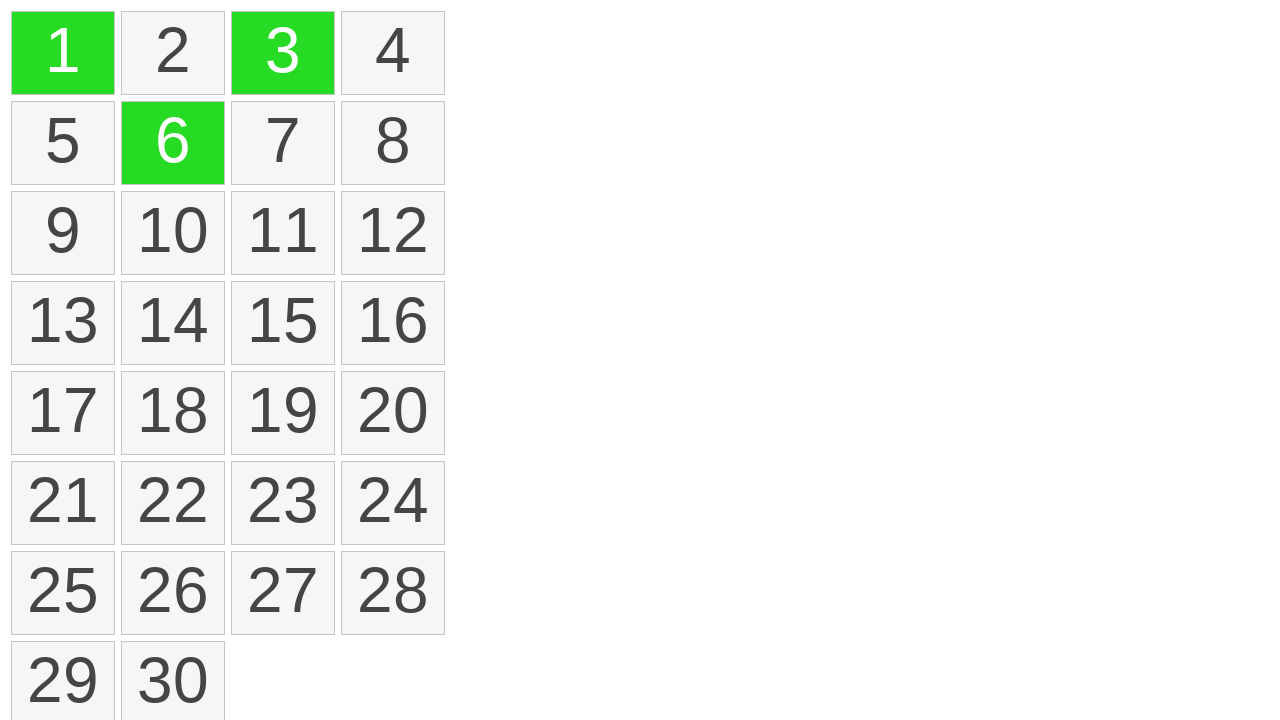

Clicked eighth item (index 7) while holding Control at (393, 143) on li.ui-selectee >> nth=7
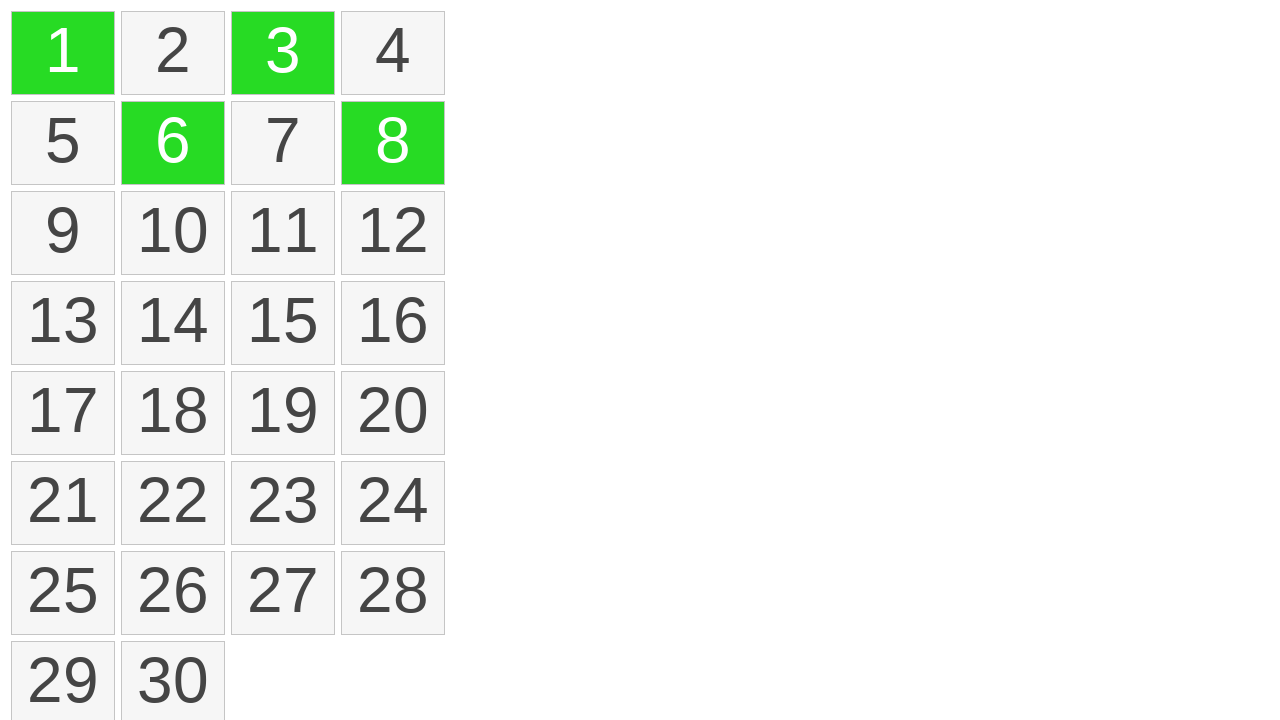

Clicked eleventh item (index 10) while holding Control at (283, 233) on li.ui-selectee >> nth=10
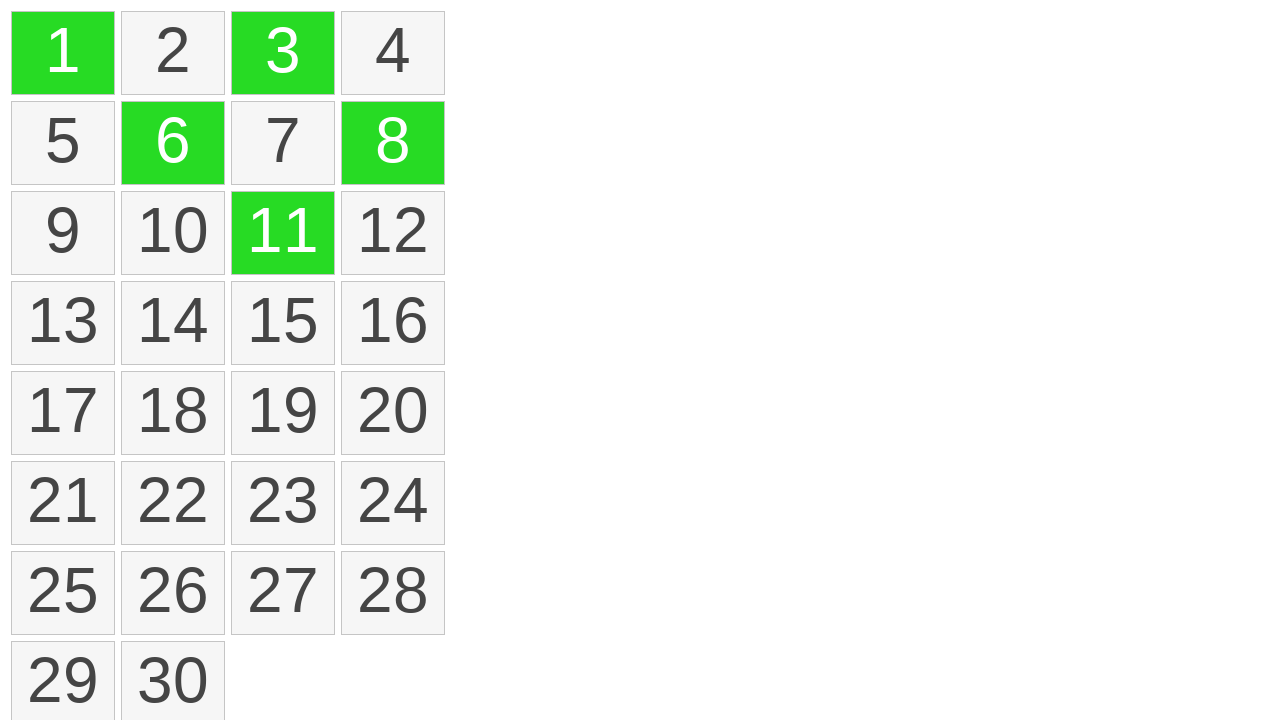

Released Control key after multi-selection
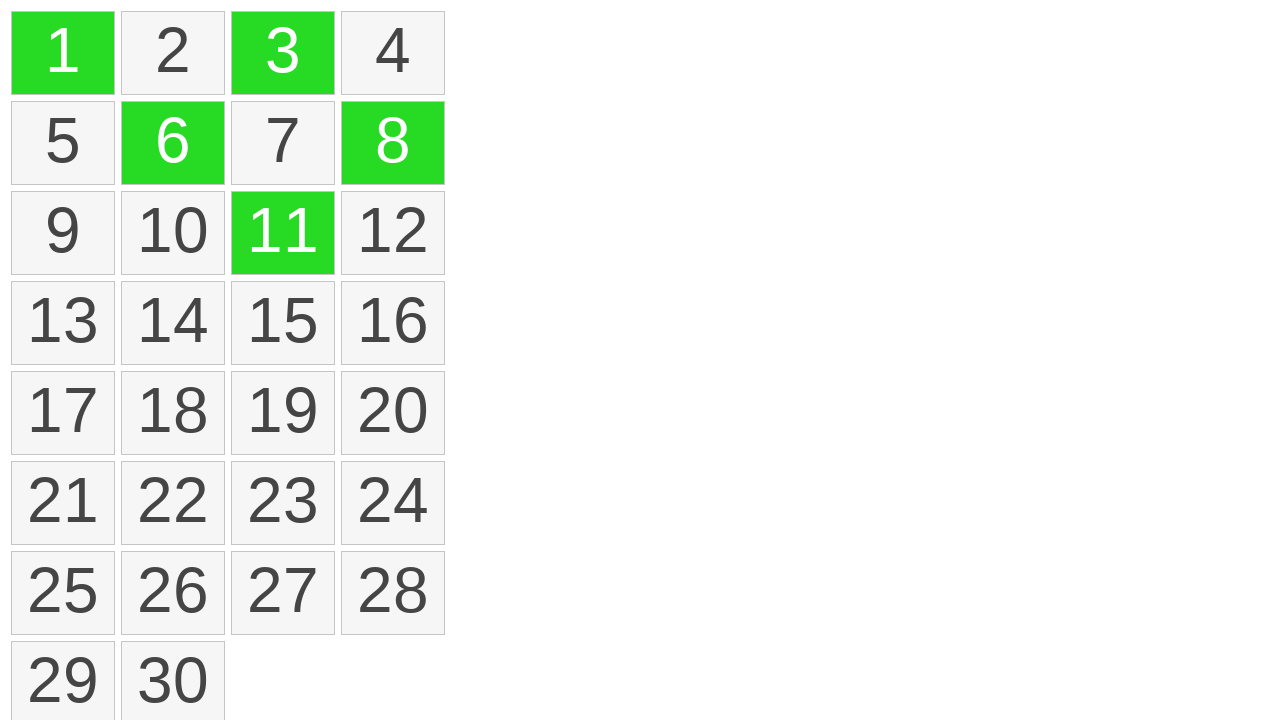

Located all selected items from the list
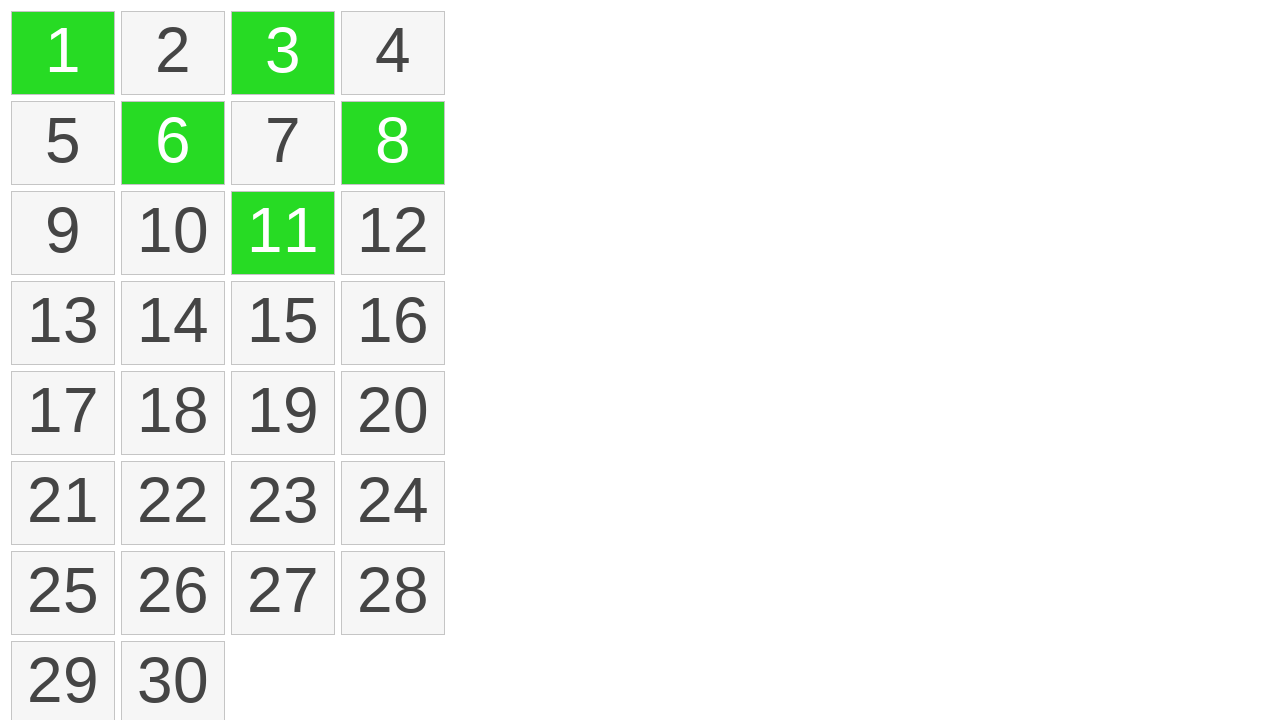

Verified that exactly 5 non-consecutive items are selected
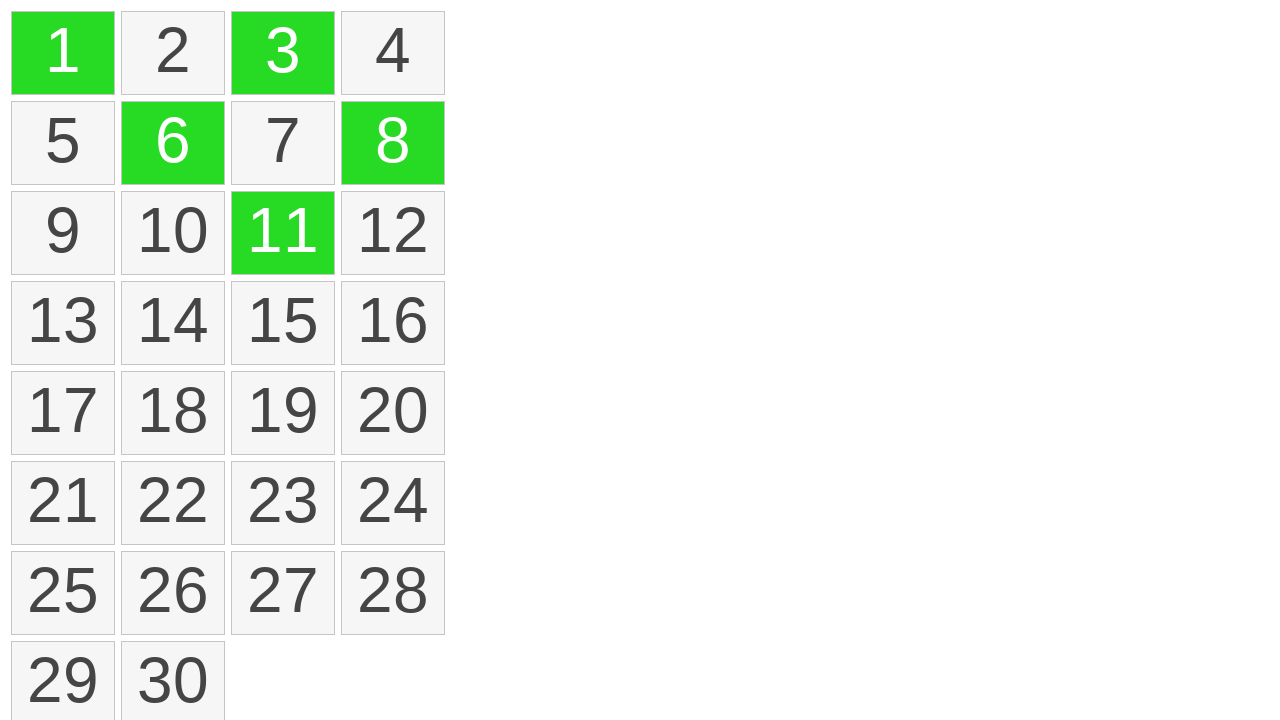

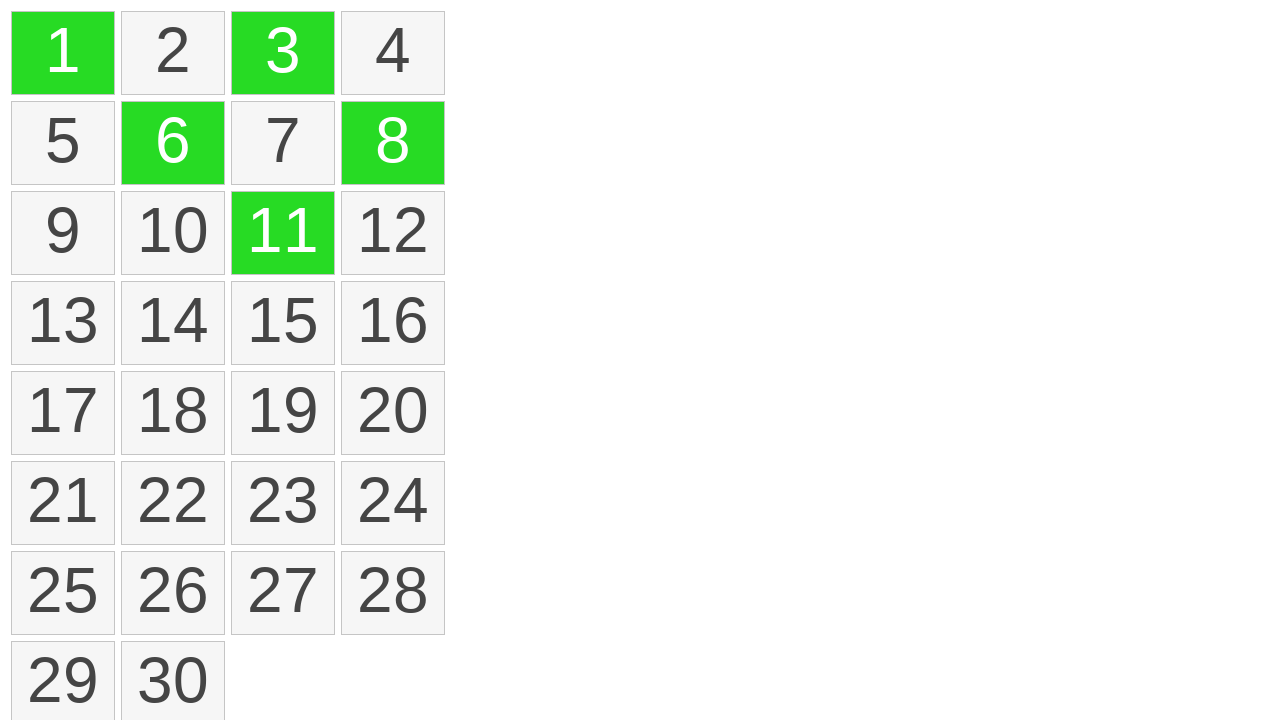